Navigates to ESPN Cricinfo homepage and verifies the page loads successfully

Starting URL: https://www.espncricinfo.com/

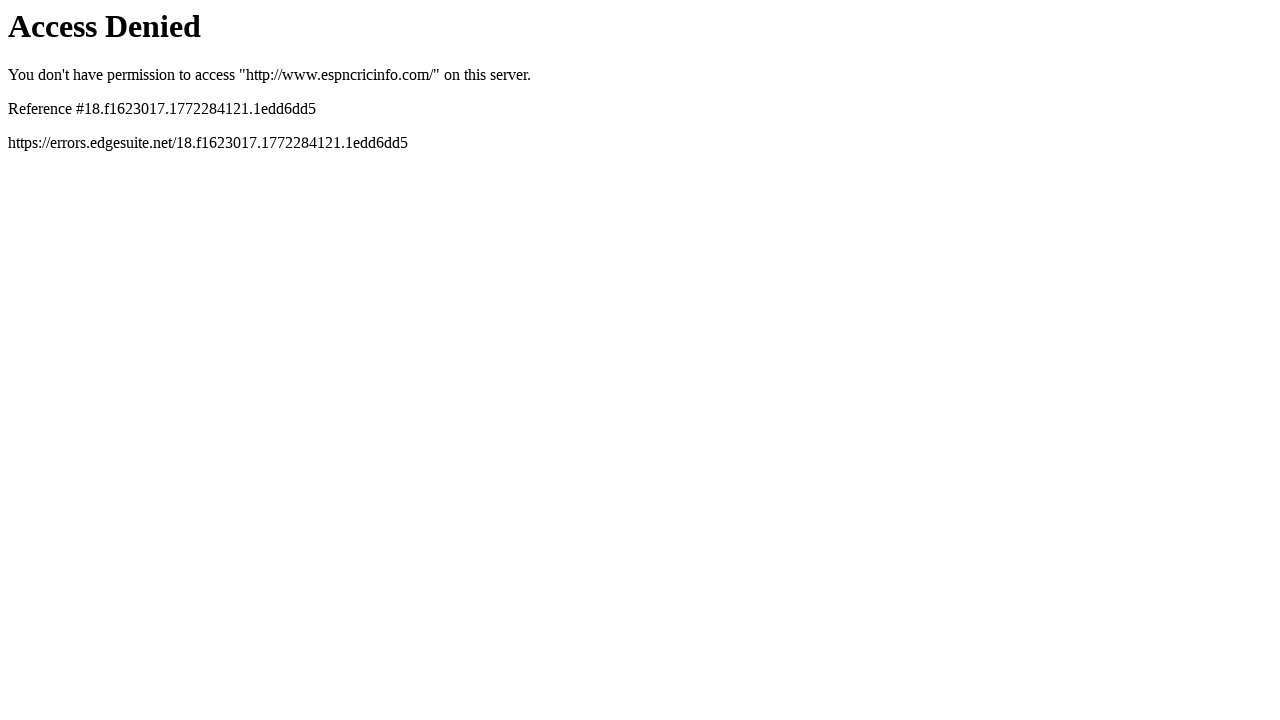

Navigated to ESPN Cricinfo homepage
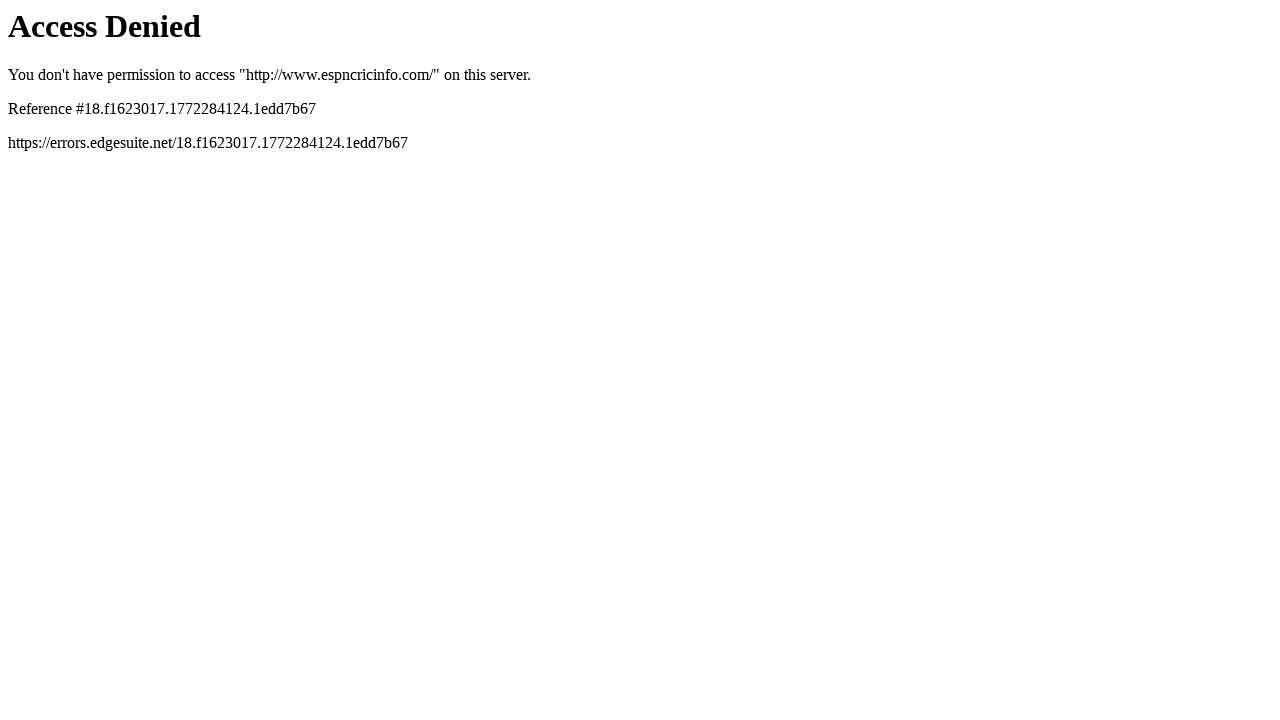

Page DOM content loaded
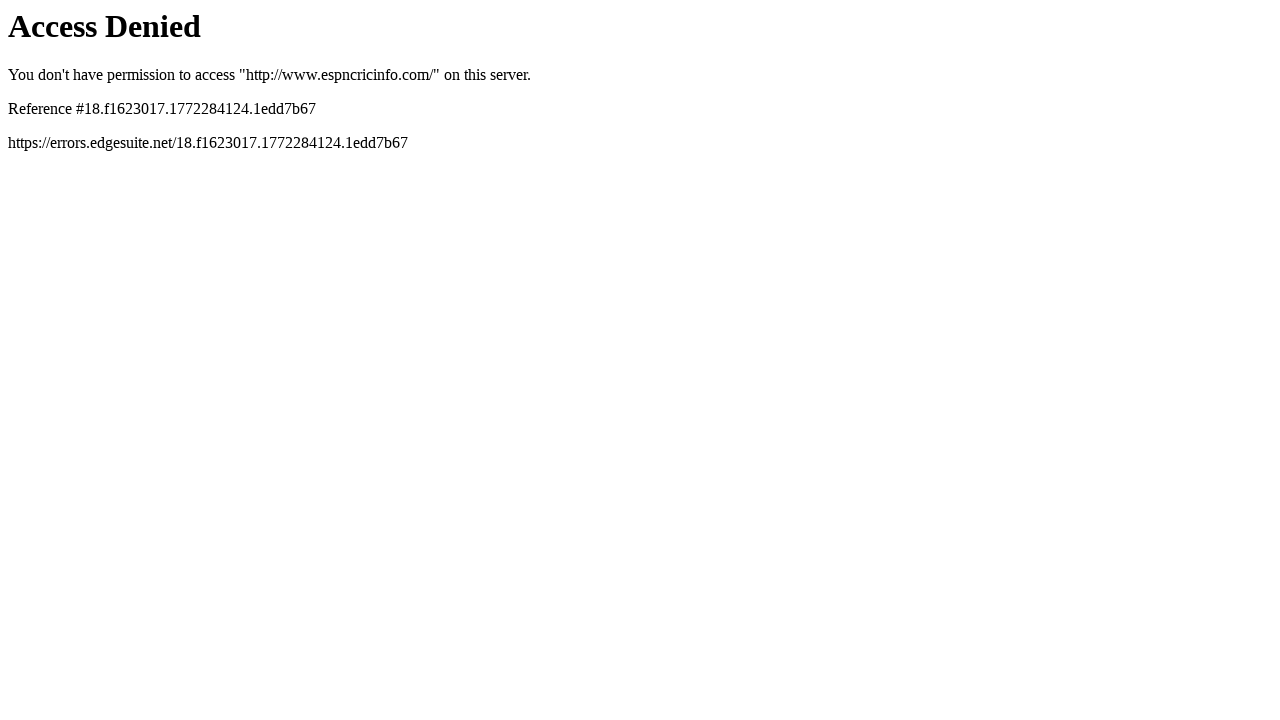

Body element is visible and page loaded successfully
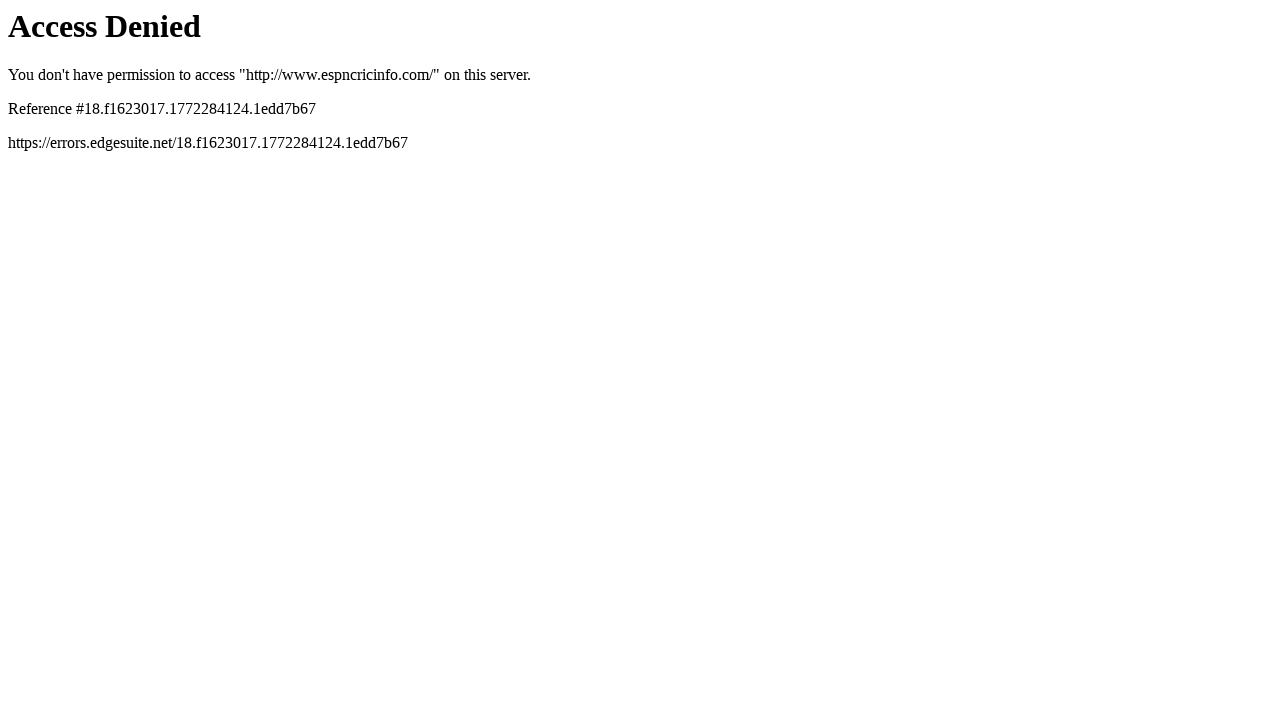

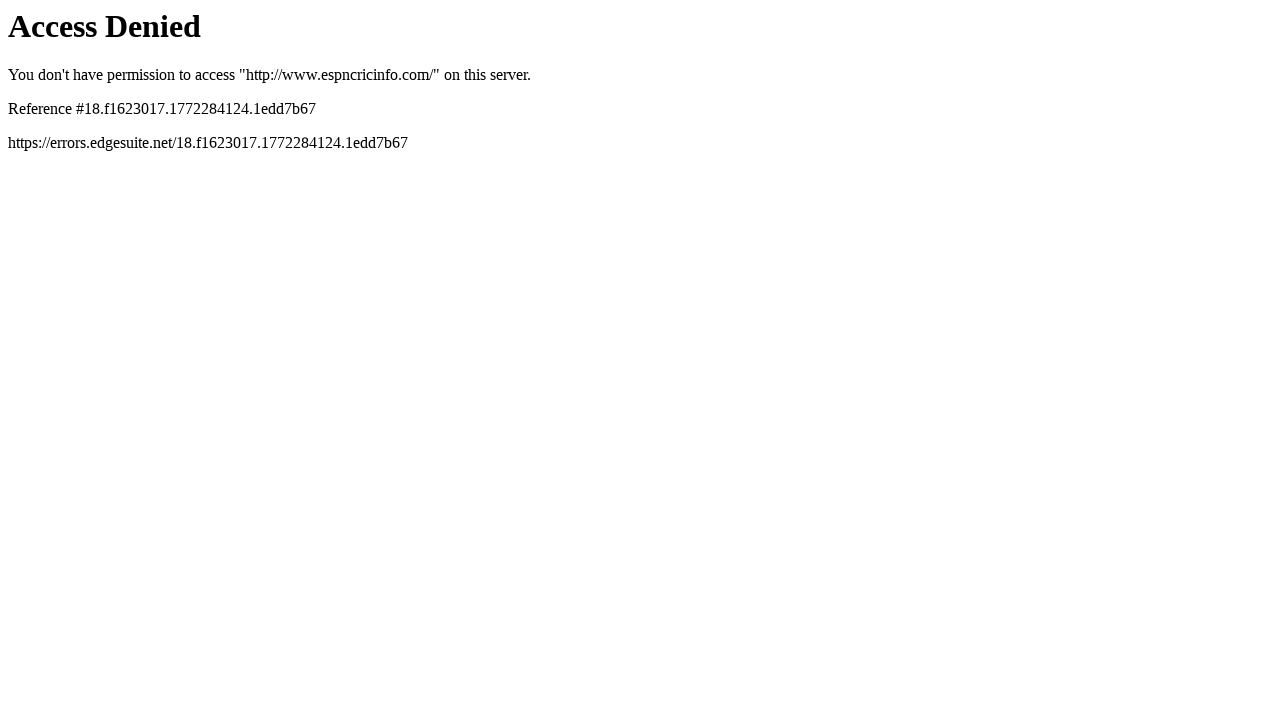